Tests submit button by verifying its text content and color, then clicking it to submit the form

Starting URL: https://www.selenium.dev/selenium/web/web-form.html

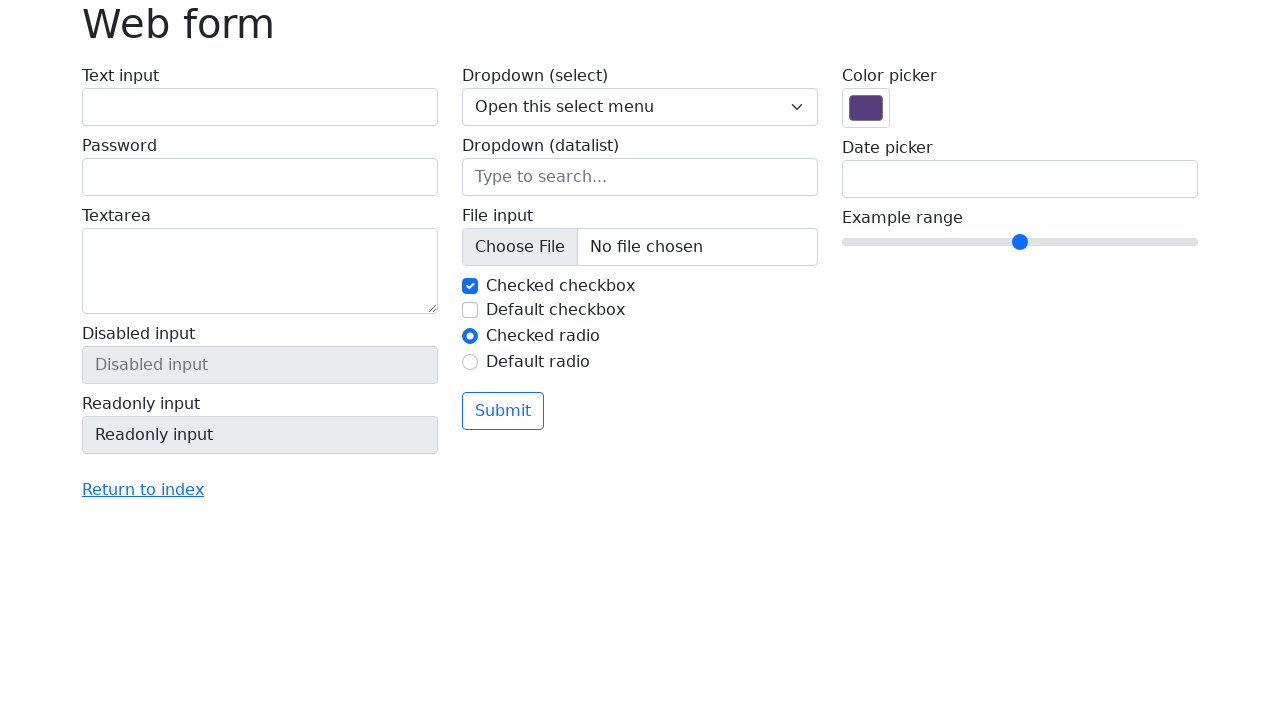

Located submit button element
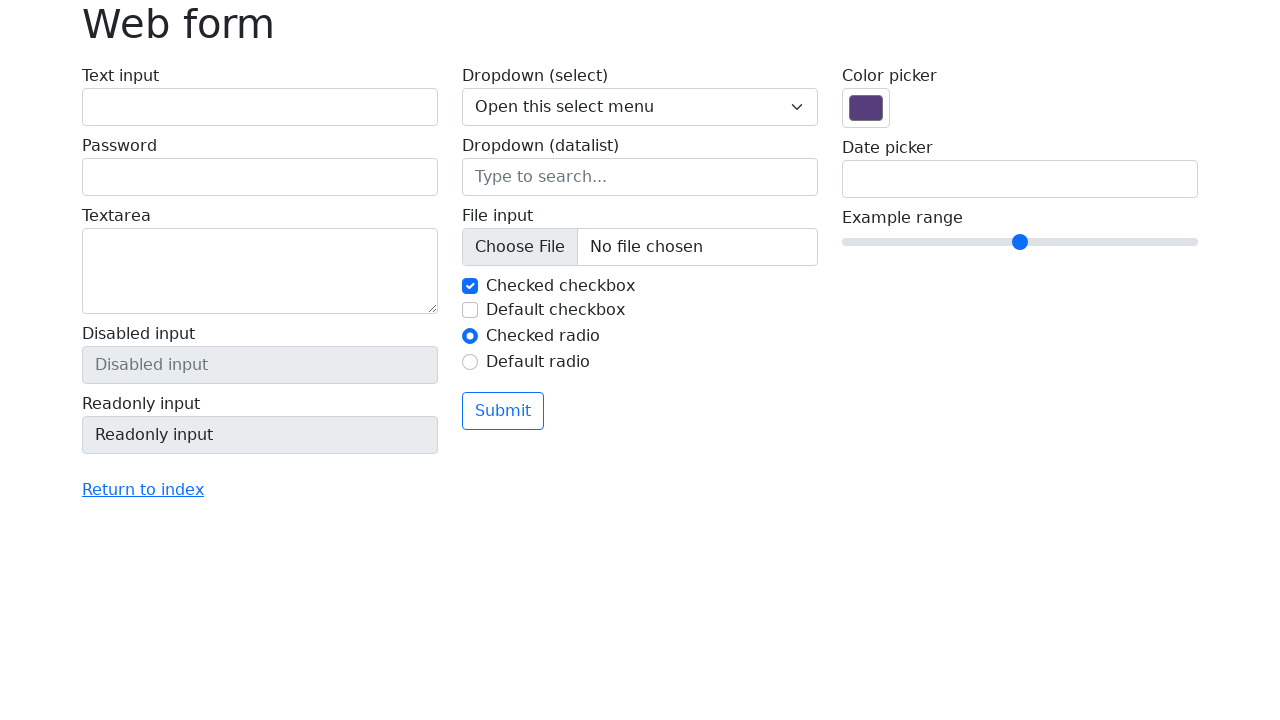

Retrieved submit button text content
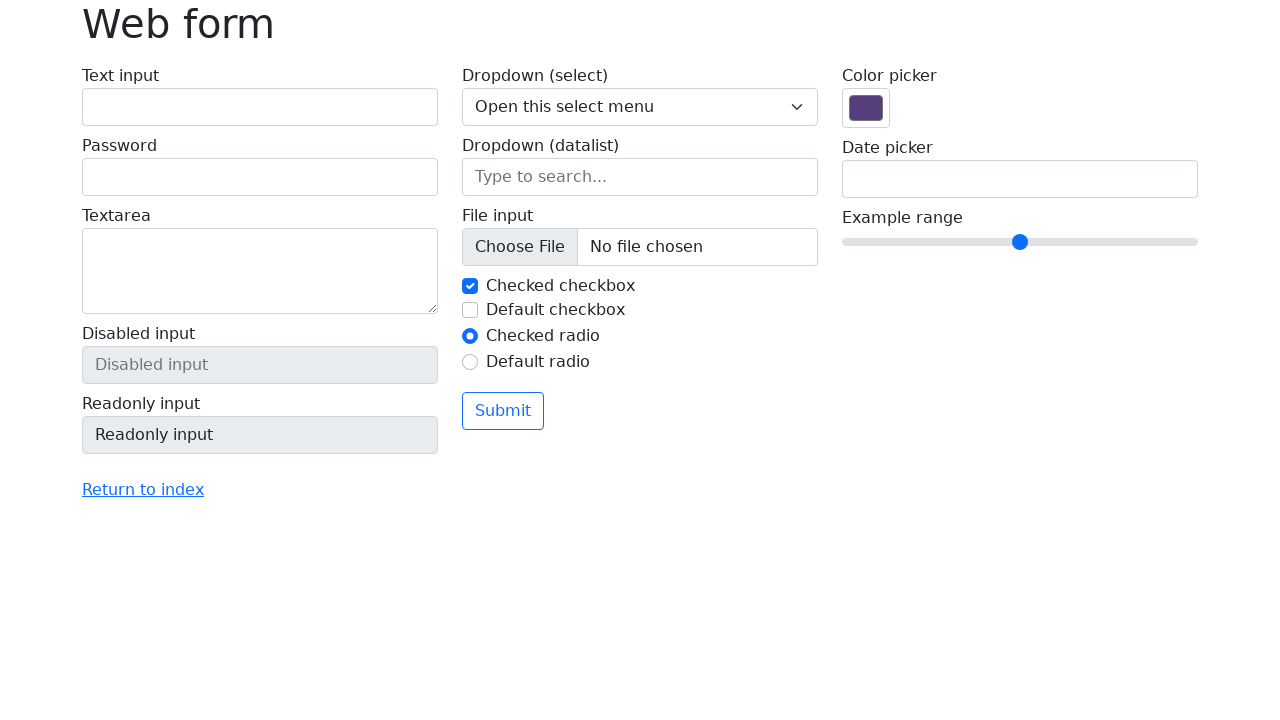

Verified submit button text is 'Submit'
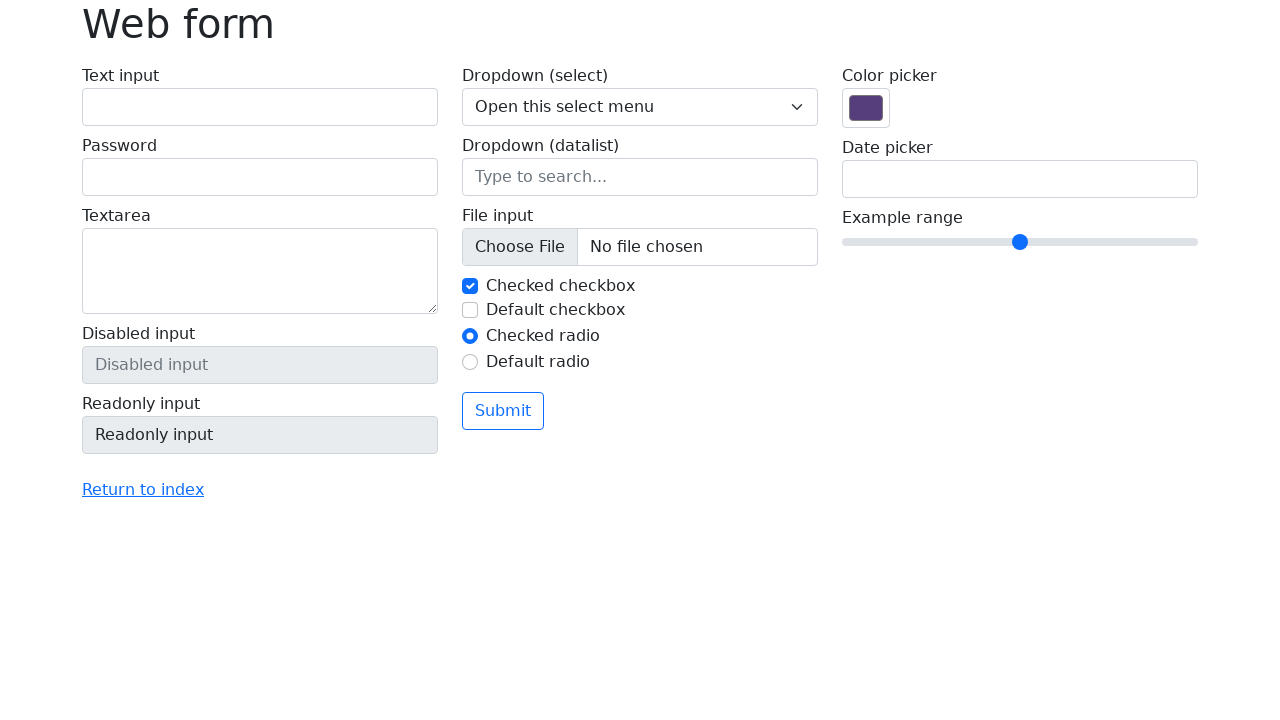

Clicked submit button to submit the form at (503, 411) on button
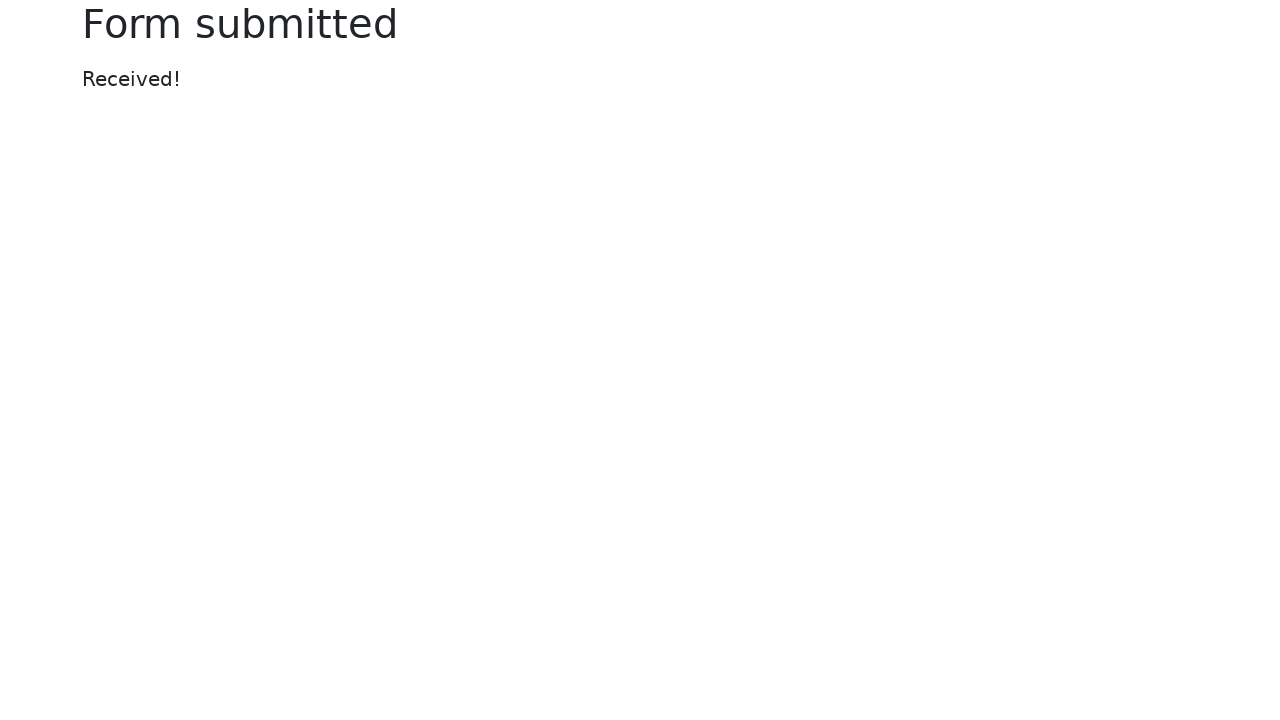

Form submission completed and result message displayed
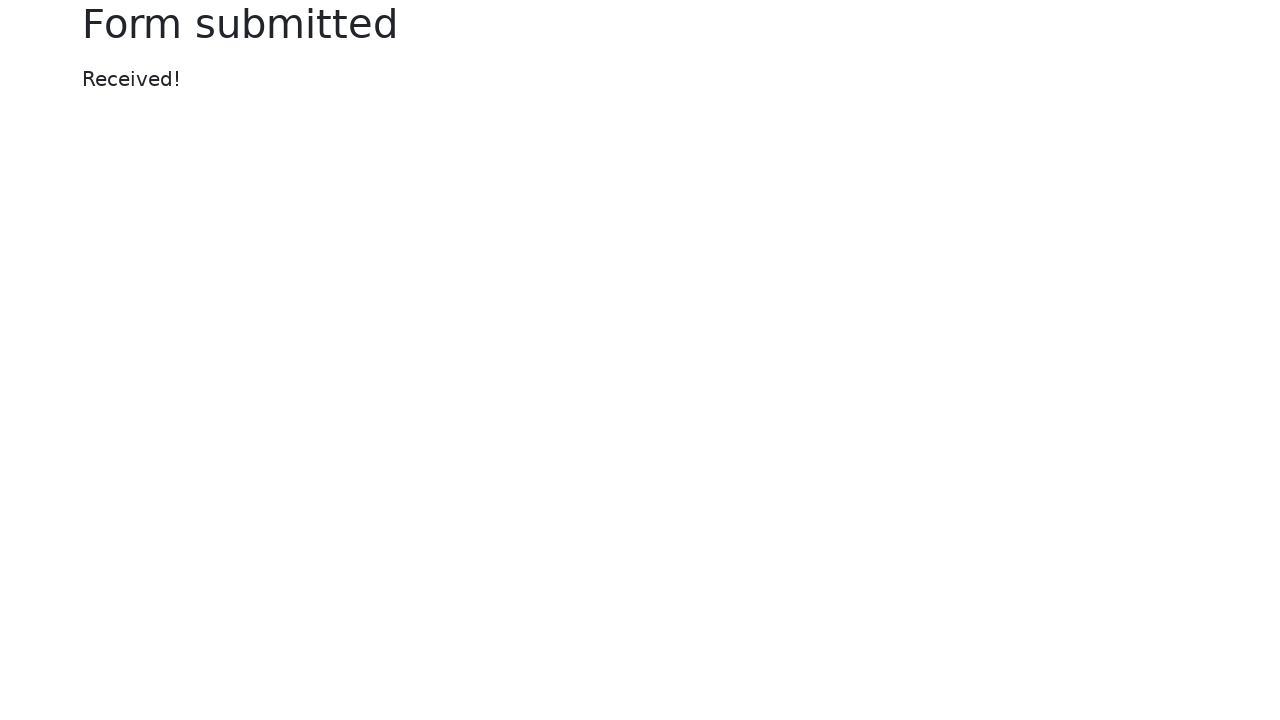

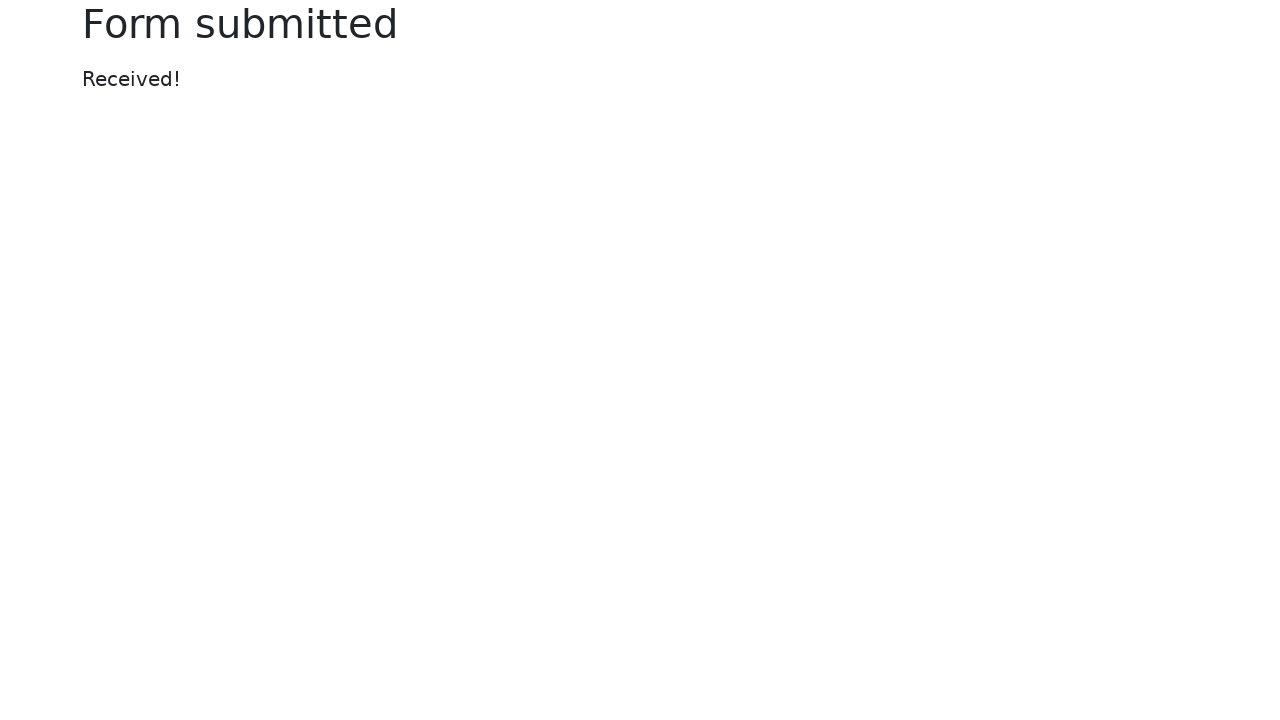